Tests jQuery UI slider functionality by dragging the slider handle to a new position

Starting URL: https://jqueryui.com/slider/

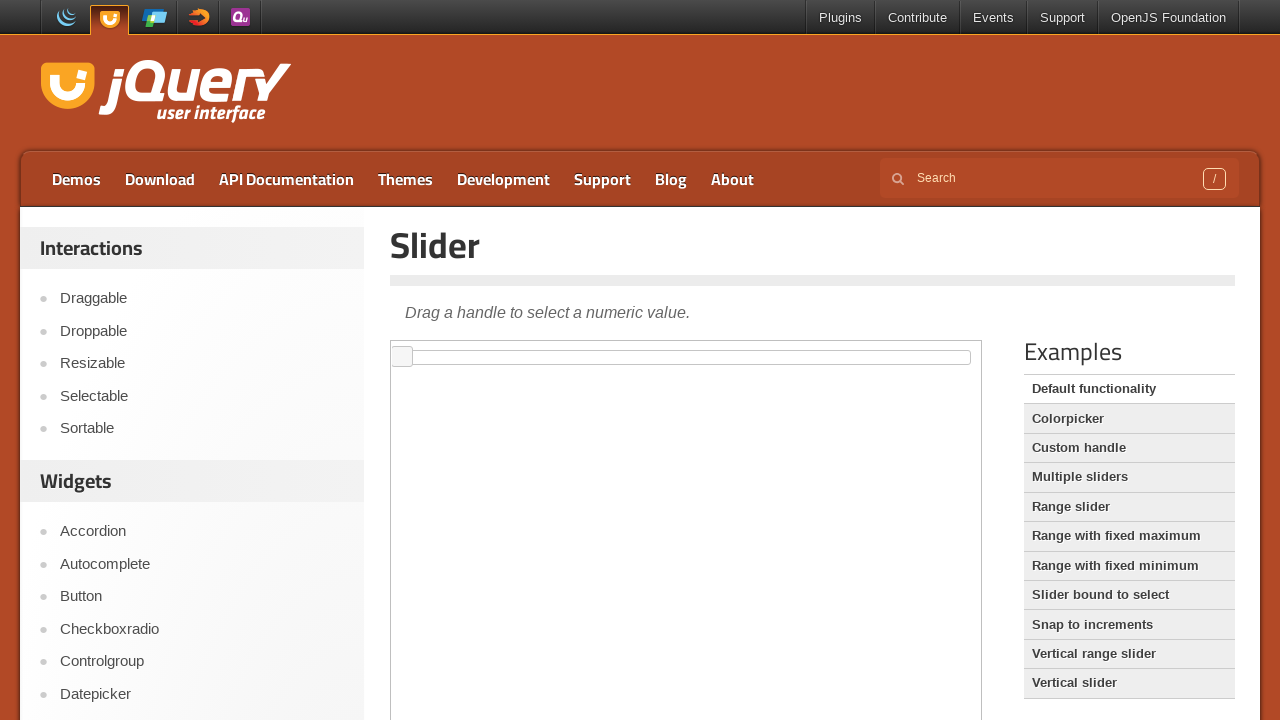

Located the iframe containing the jQuery UI slider
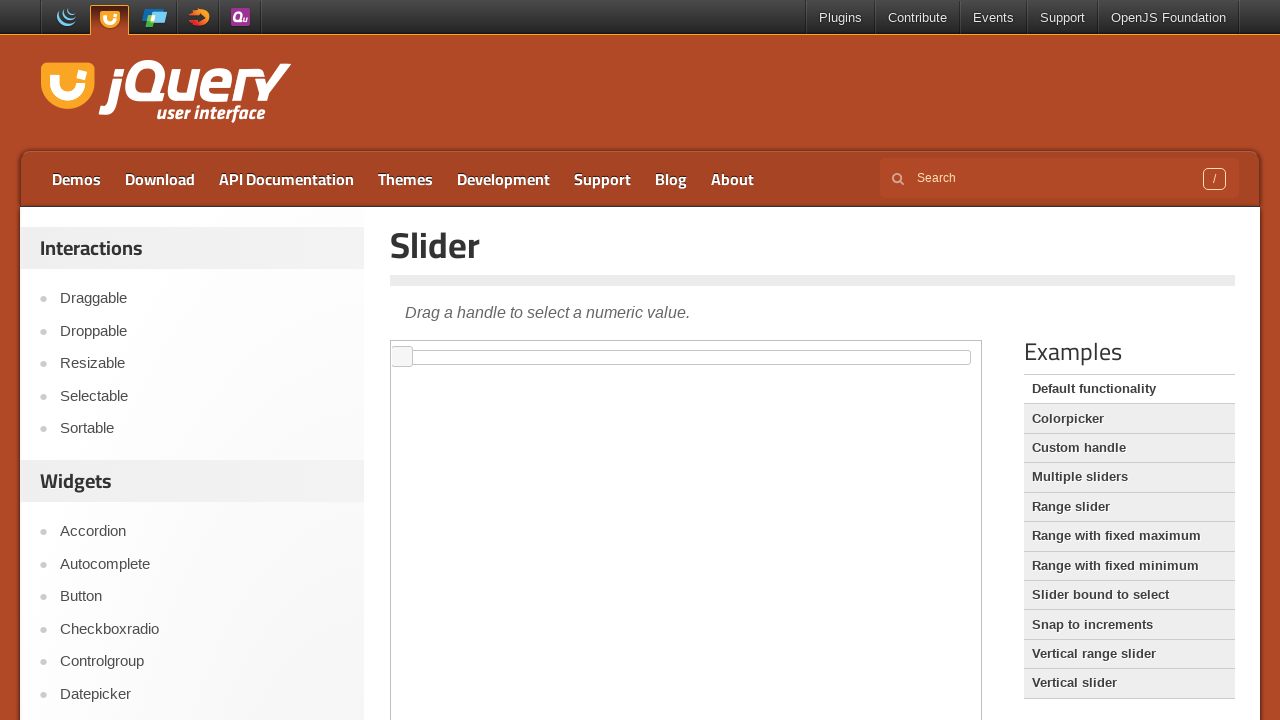

Located the slider handle element
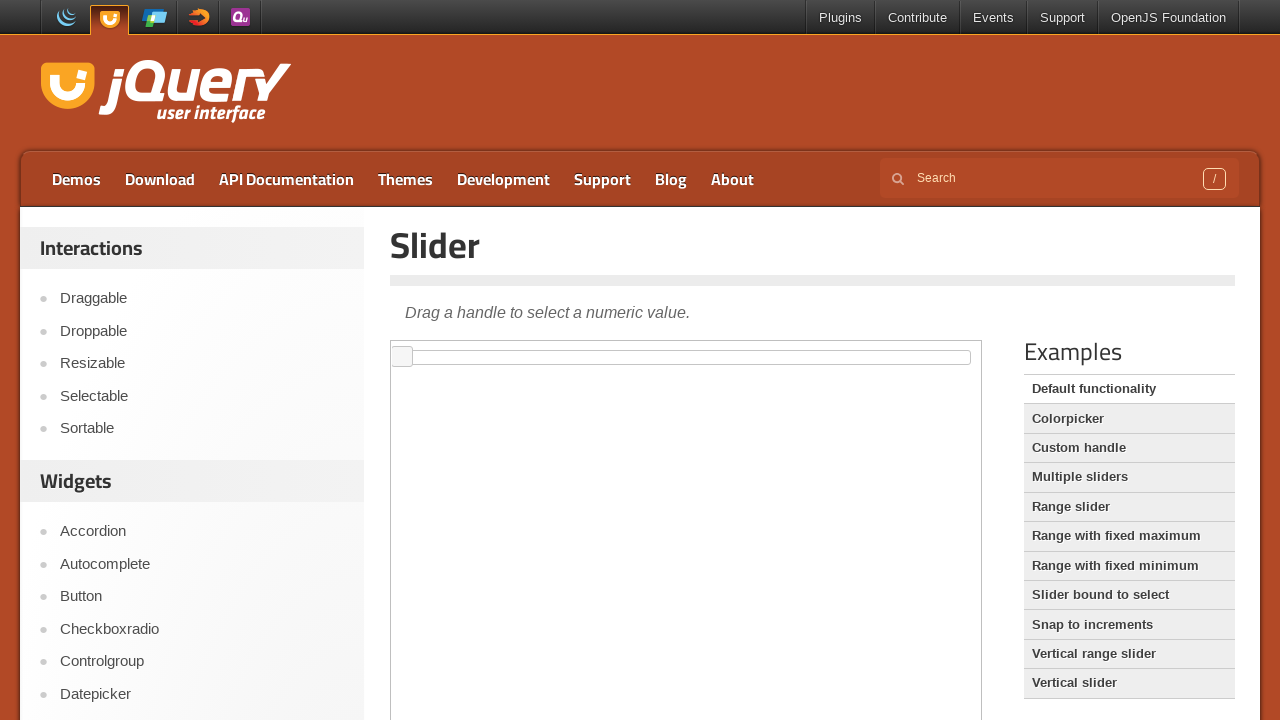

Dragged the slider handle 250 pixels to the right at (643, 347)
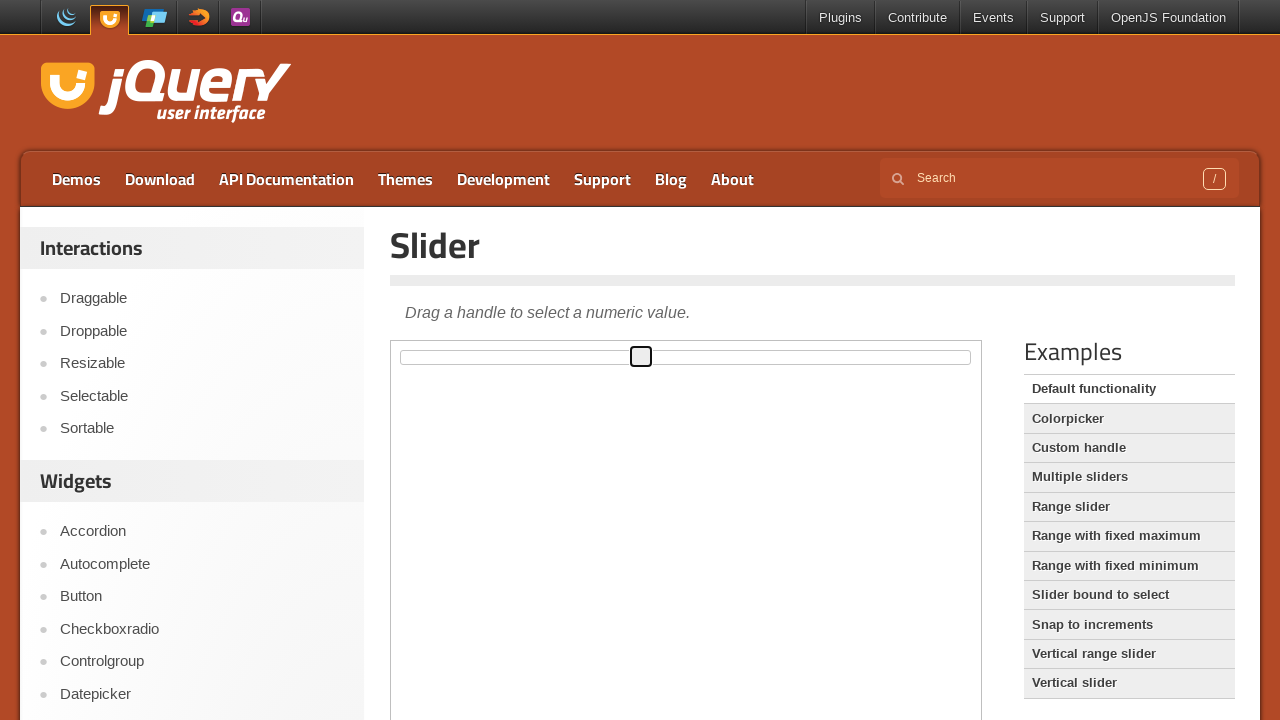

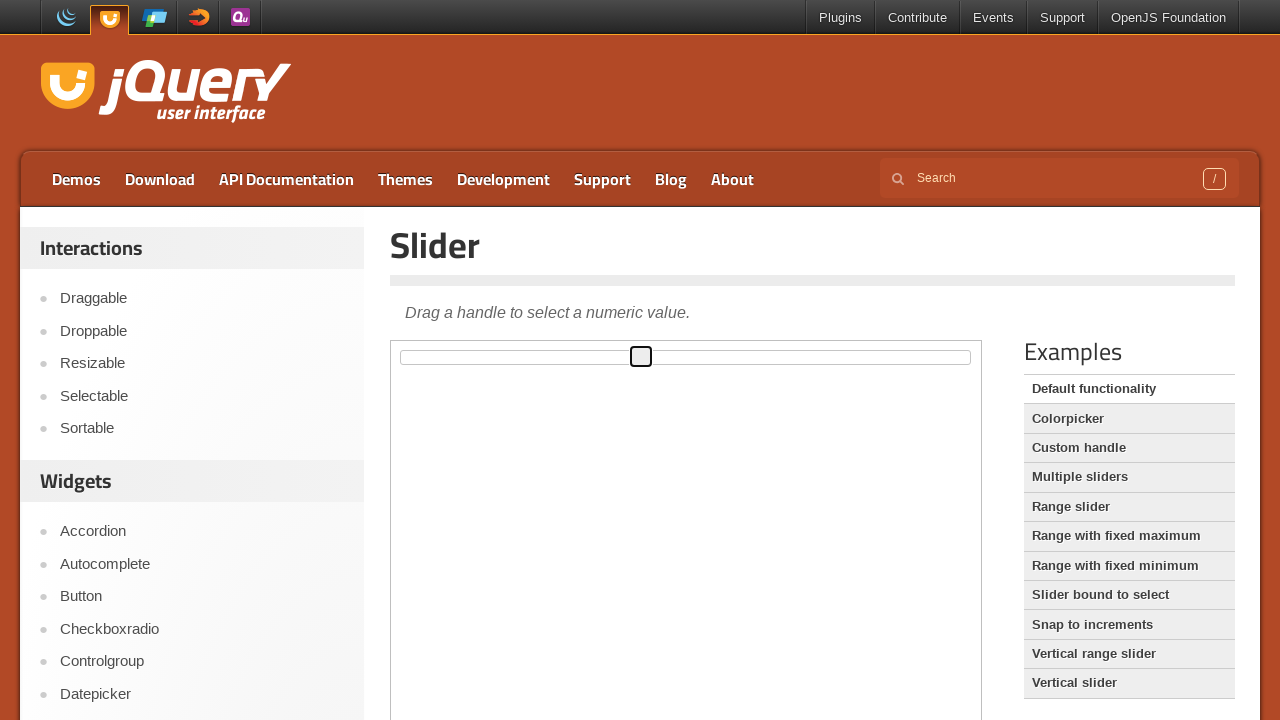